Tests editing a todo item and saving changes by blurring the input textbox.

Starting URL: https://todomvc.com/examples/typescript-angular/#/

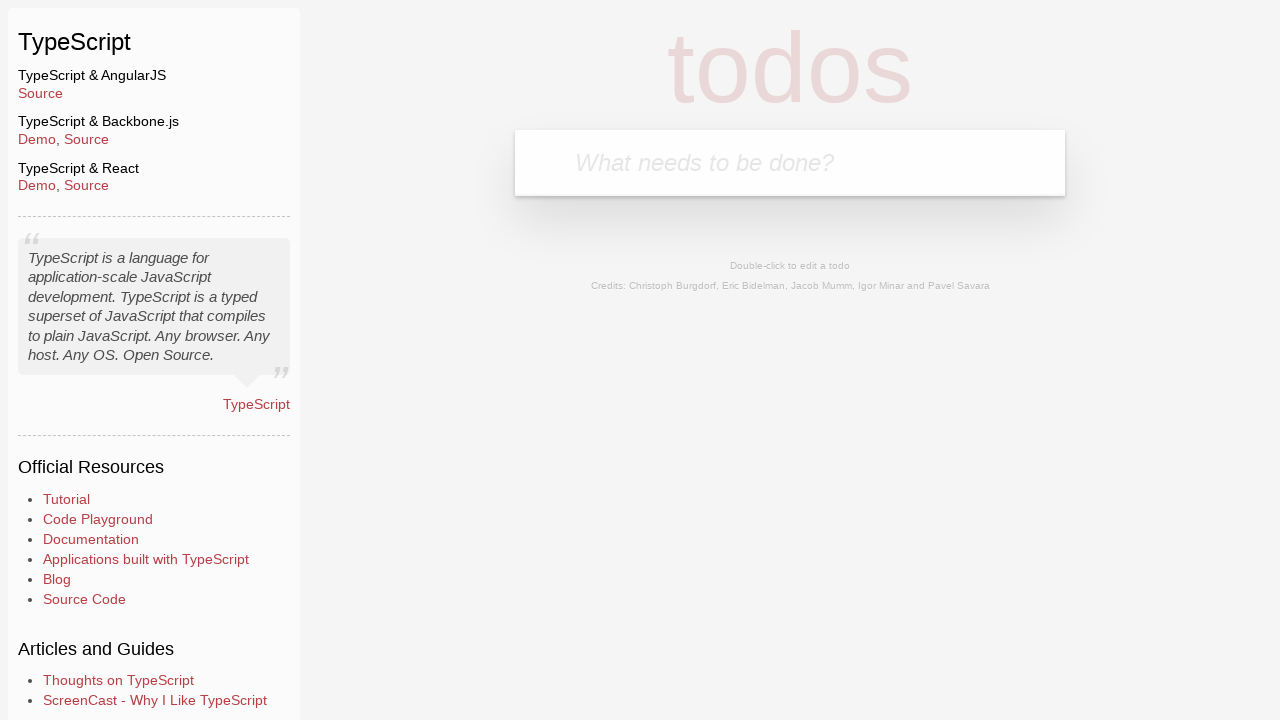

Filled new todo input with 'Example' on .new-todo
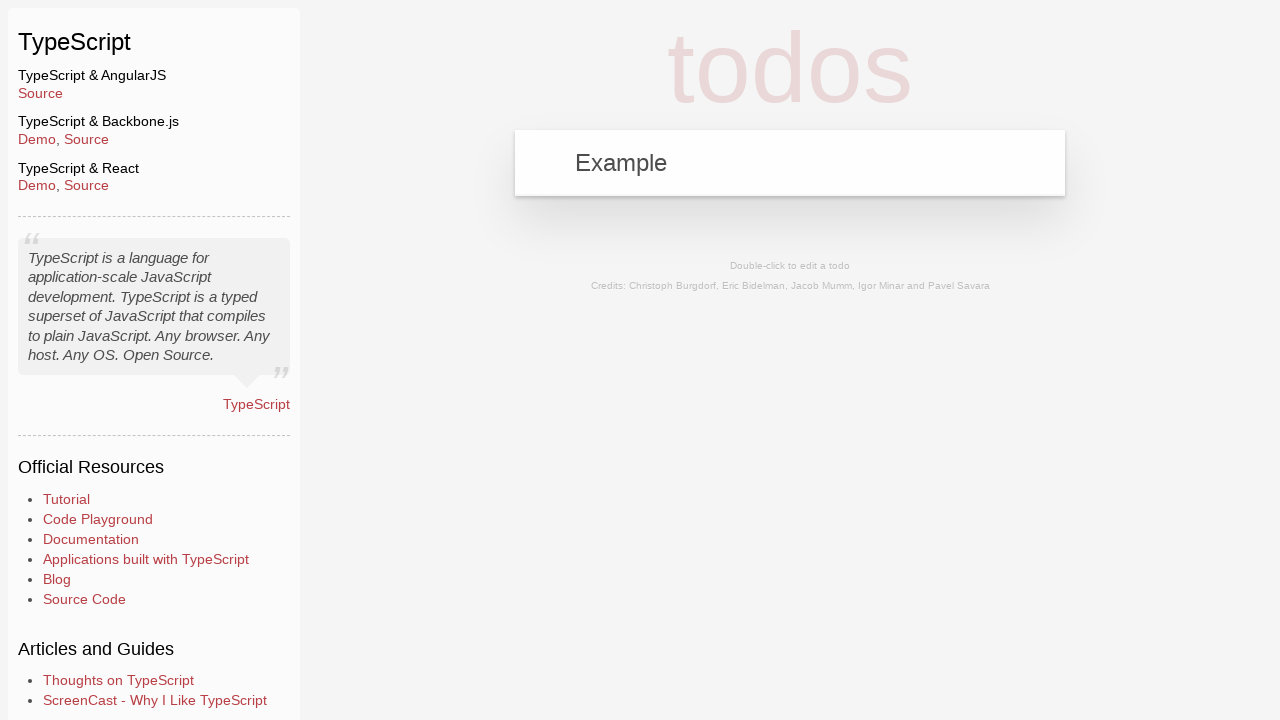

Pressed Enter to create new todo item on .new-todo
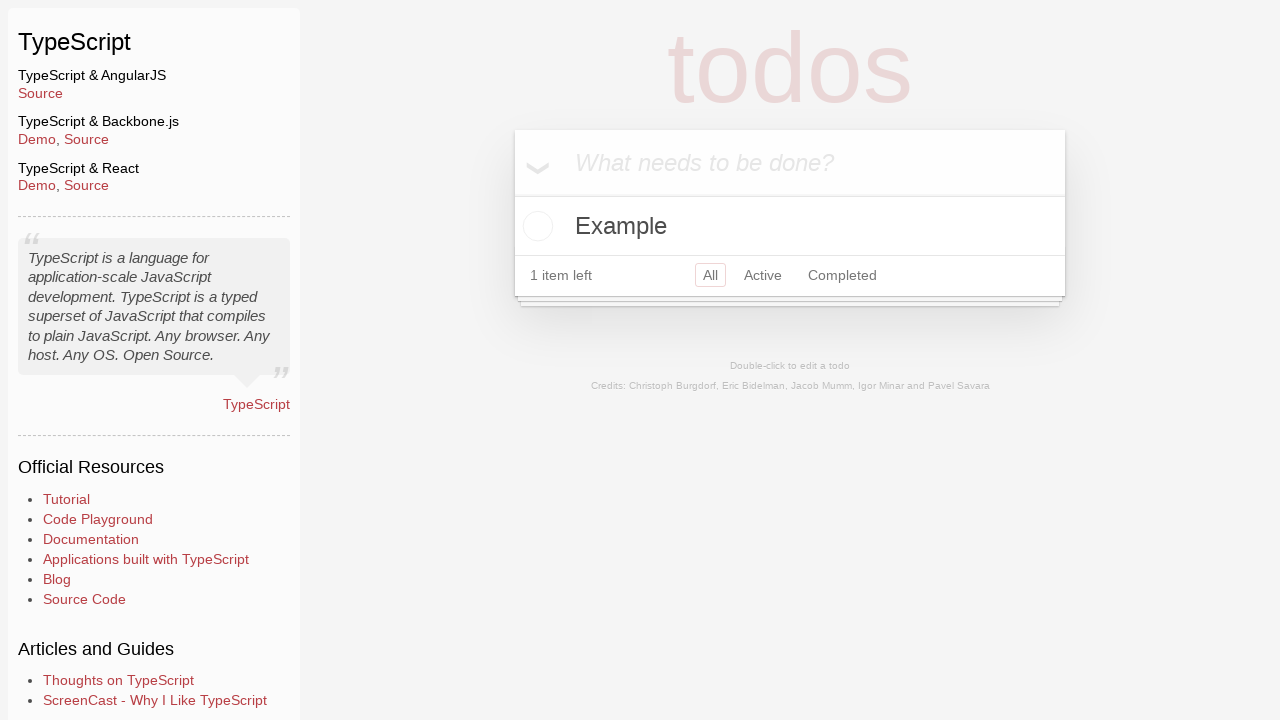

Double-clicked todo item to enter edit mode at (790, 226) on text=Example
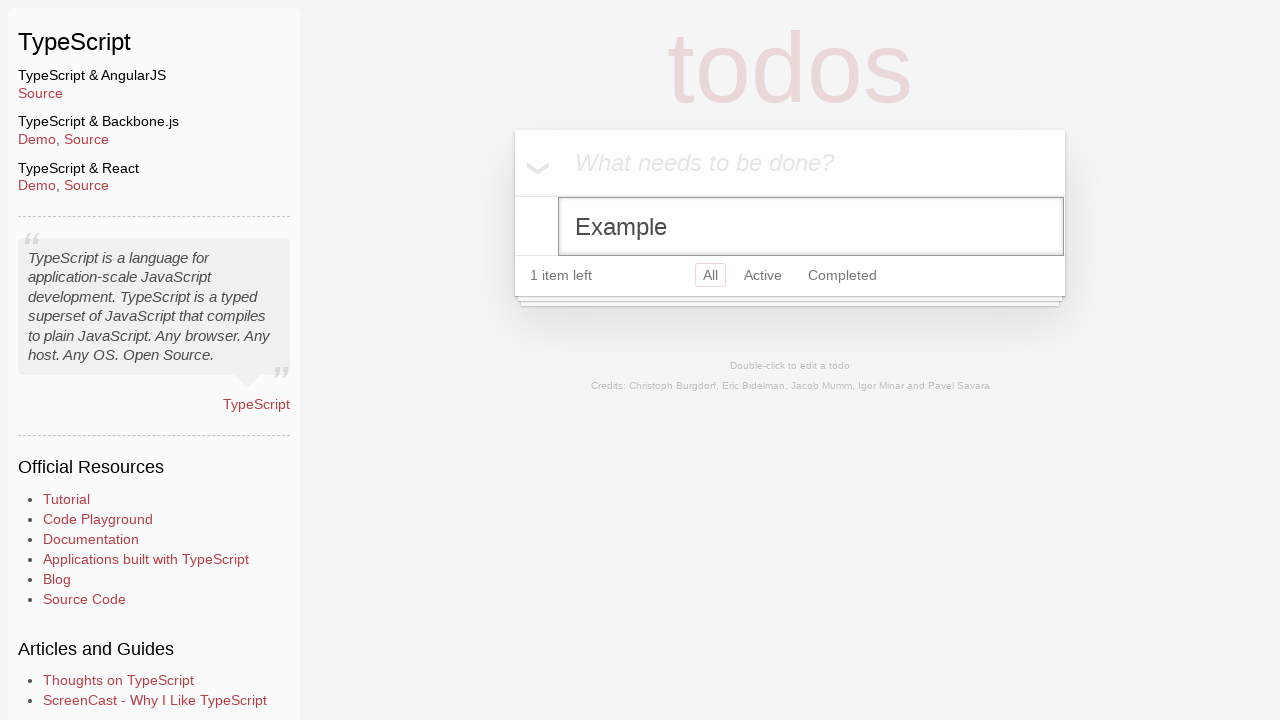

Filled edit input with 'Ipsum' on .edit
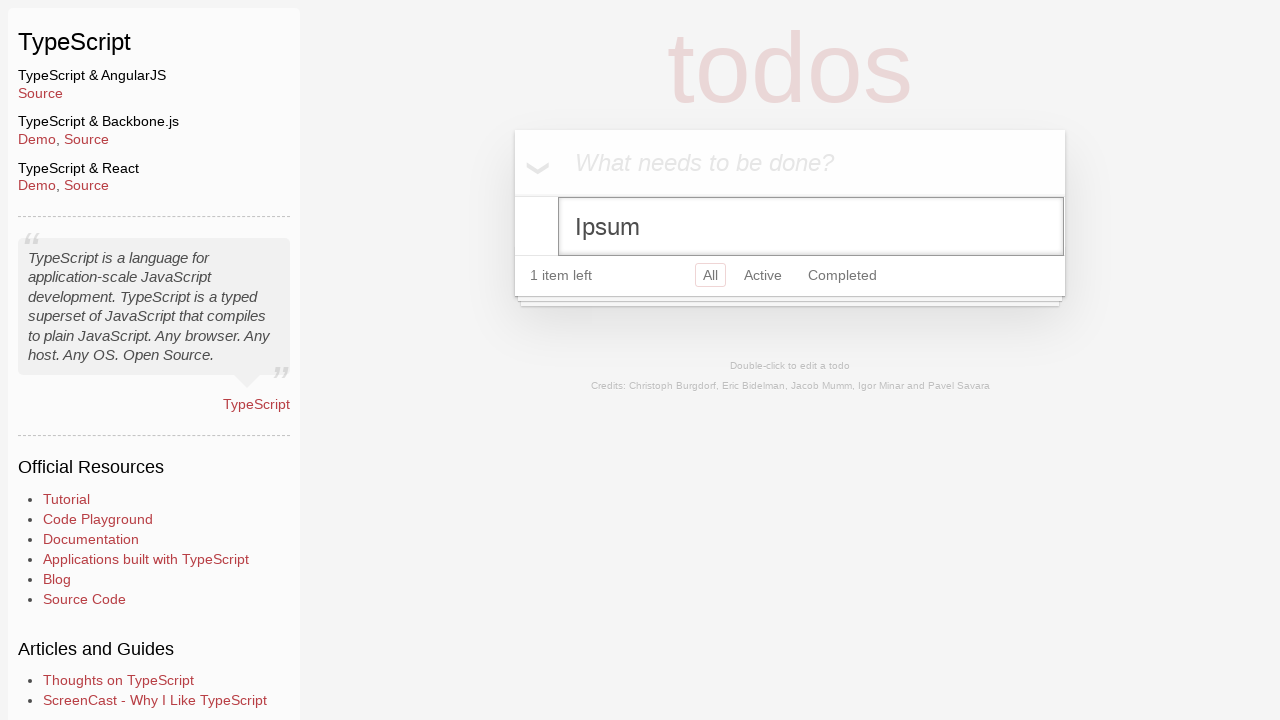

Blurred the edit input to save changes
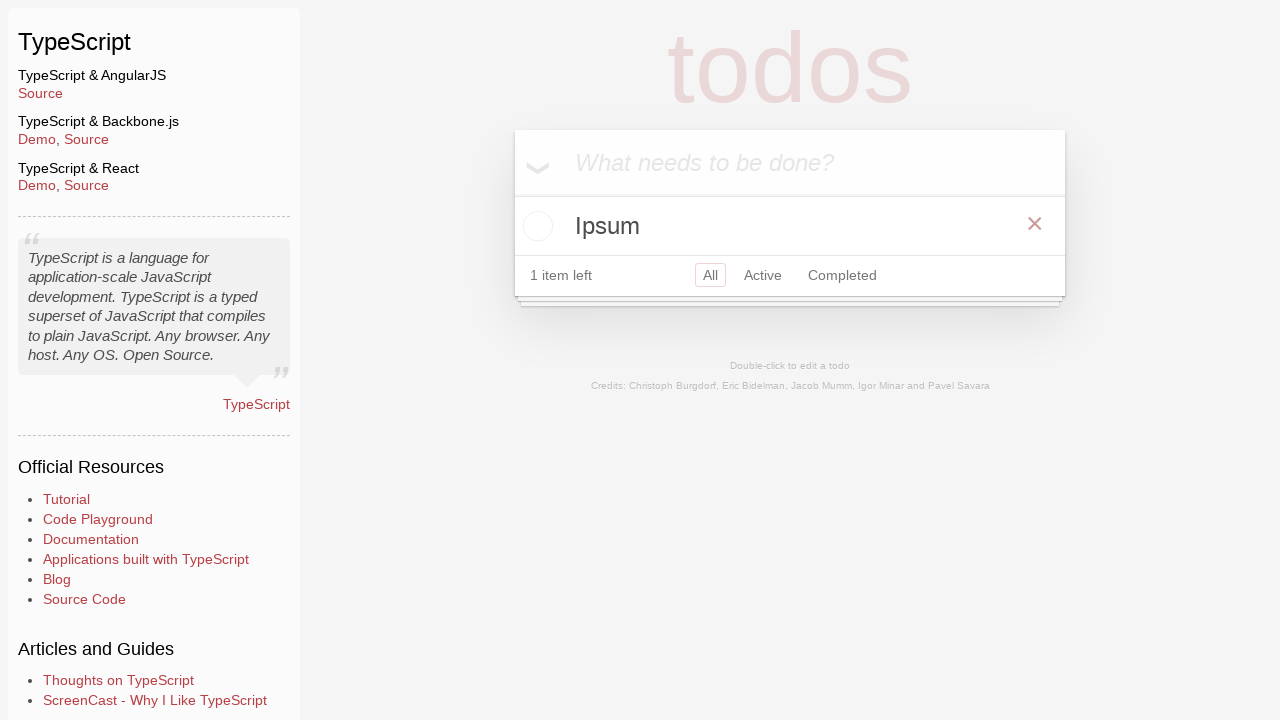

Verified todo item was successfully updated to 'Ipsum'
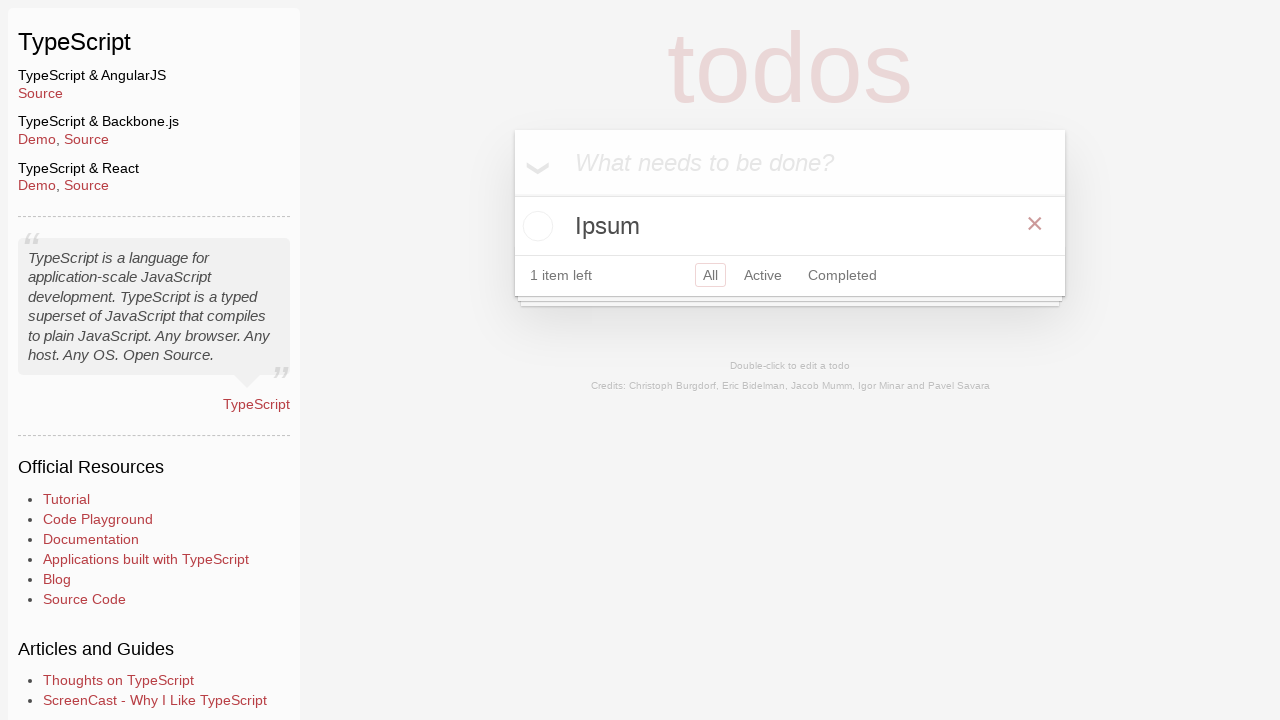

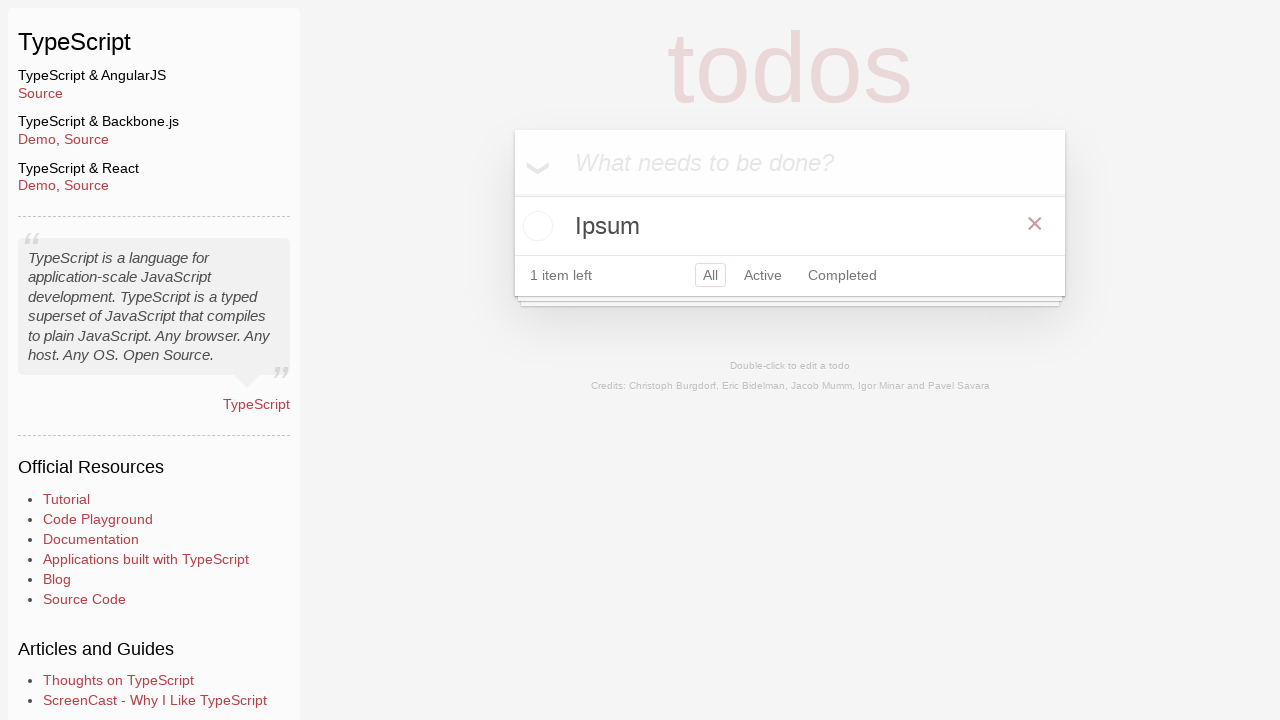